Tests checkbox functionality by verifying initial states and toggling checkbox selections

Starting URL: https://practice.cydeo.com/checkboxes

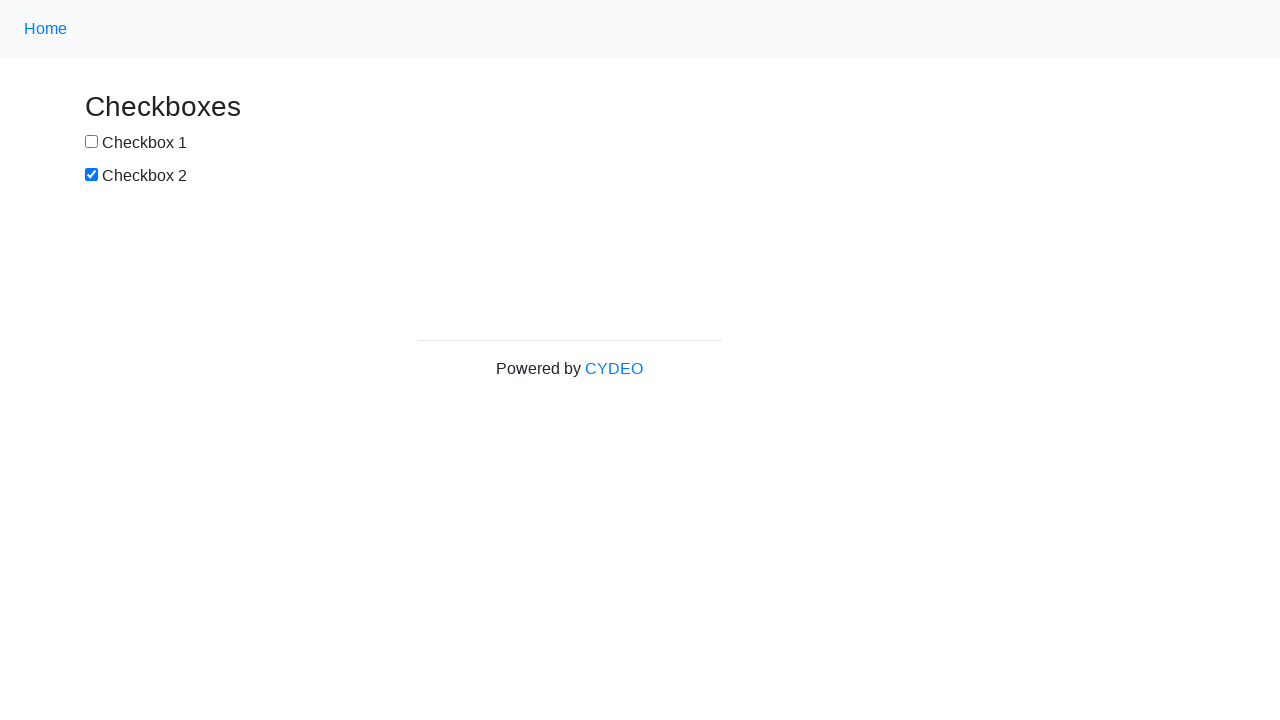

Navigated to checkbox practice page
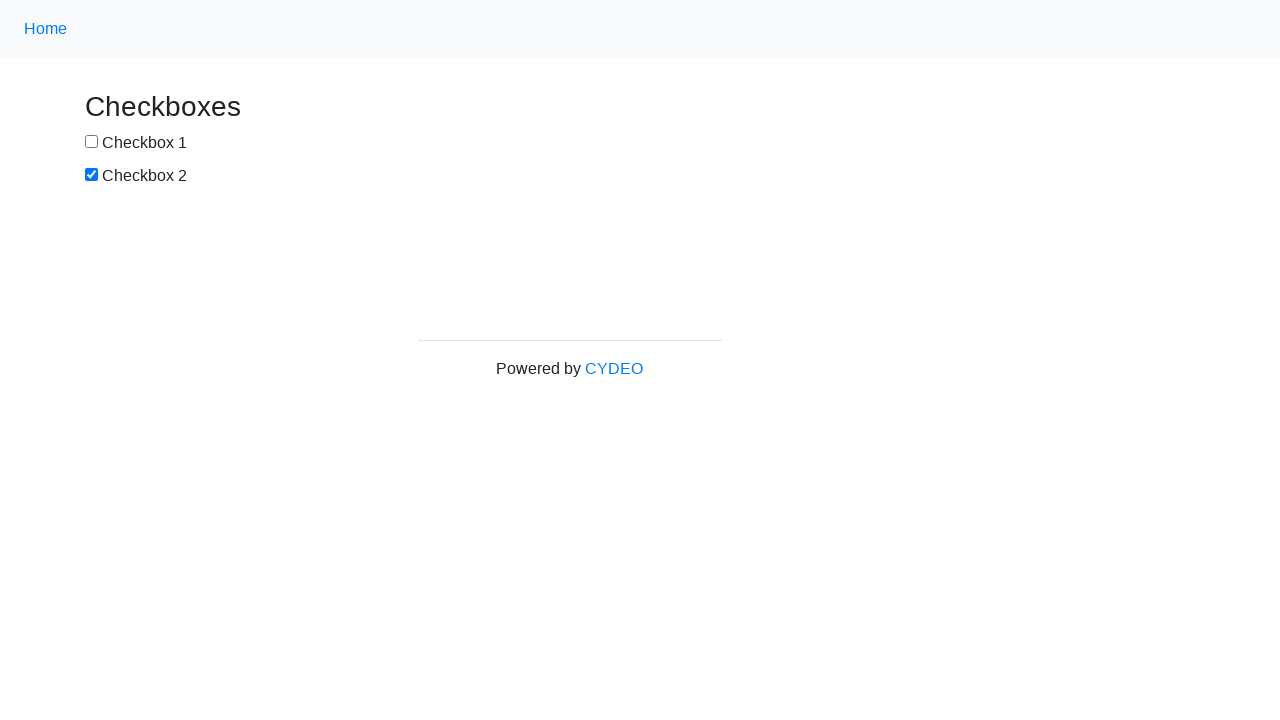

Located checkbox1 element
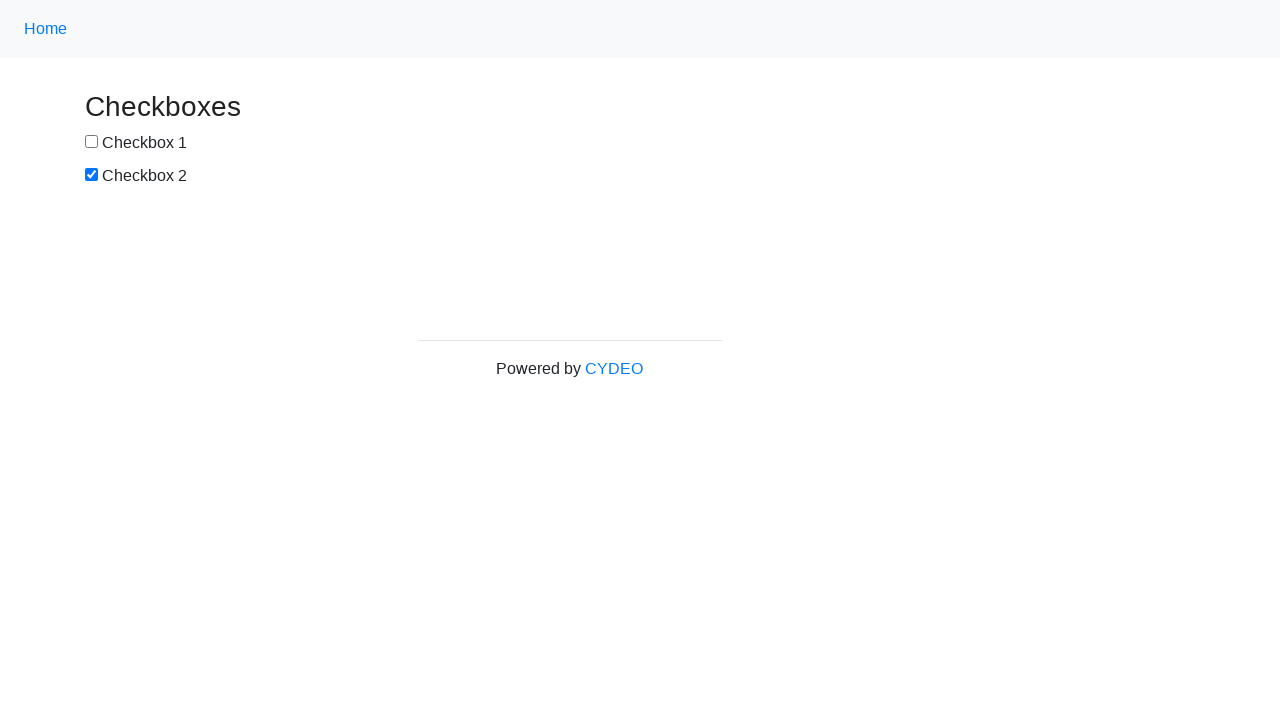

Located checkbox2 element
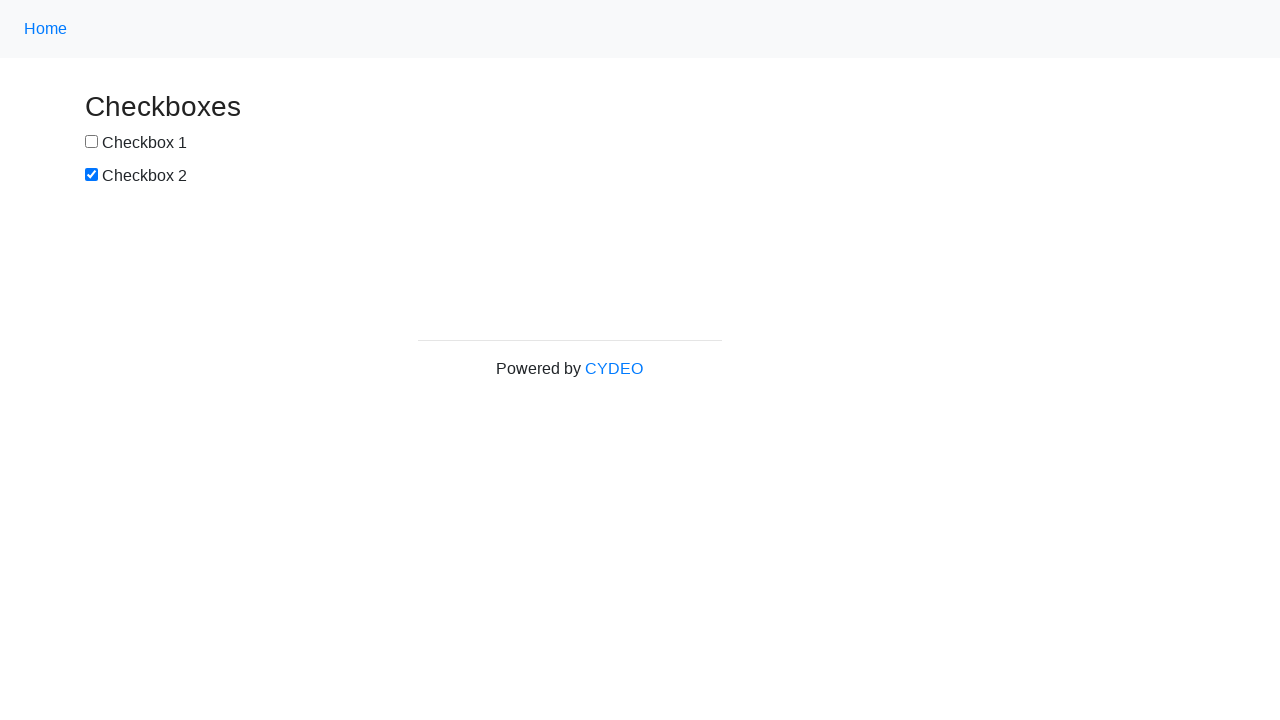

Verified checkbox1 is initially unchecked
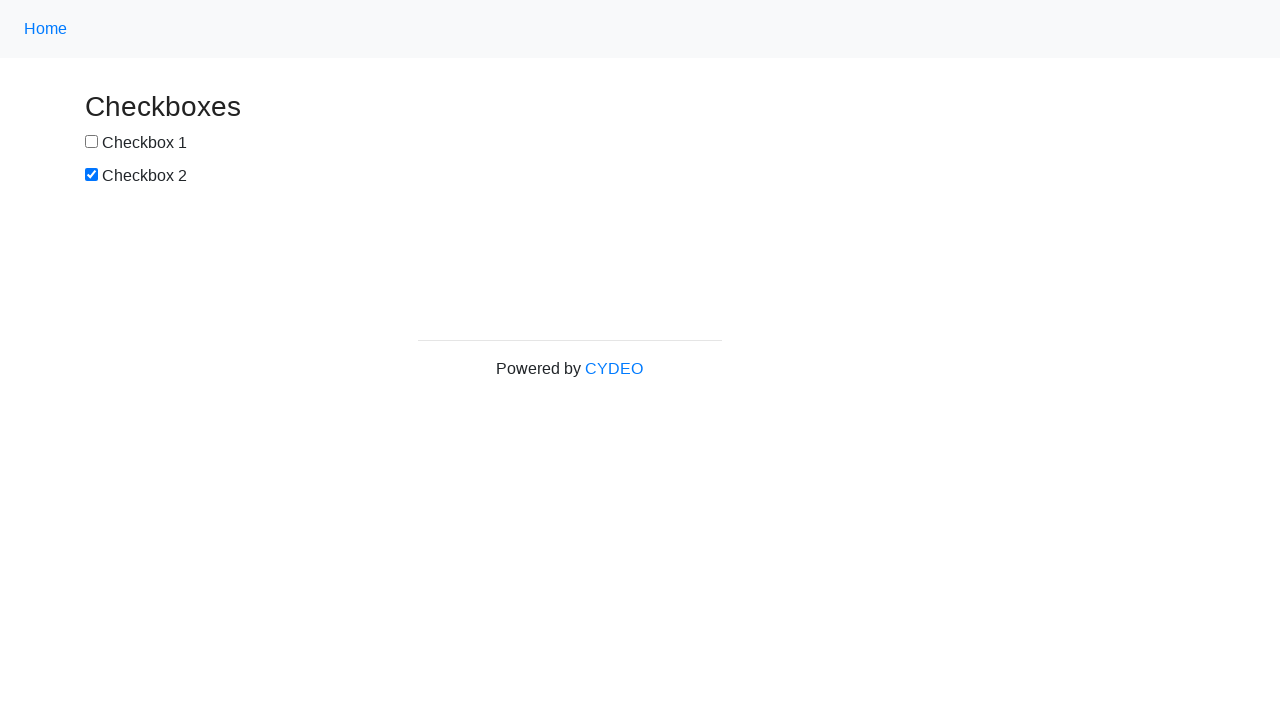

Verified checkbox2 is initially checked
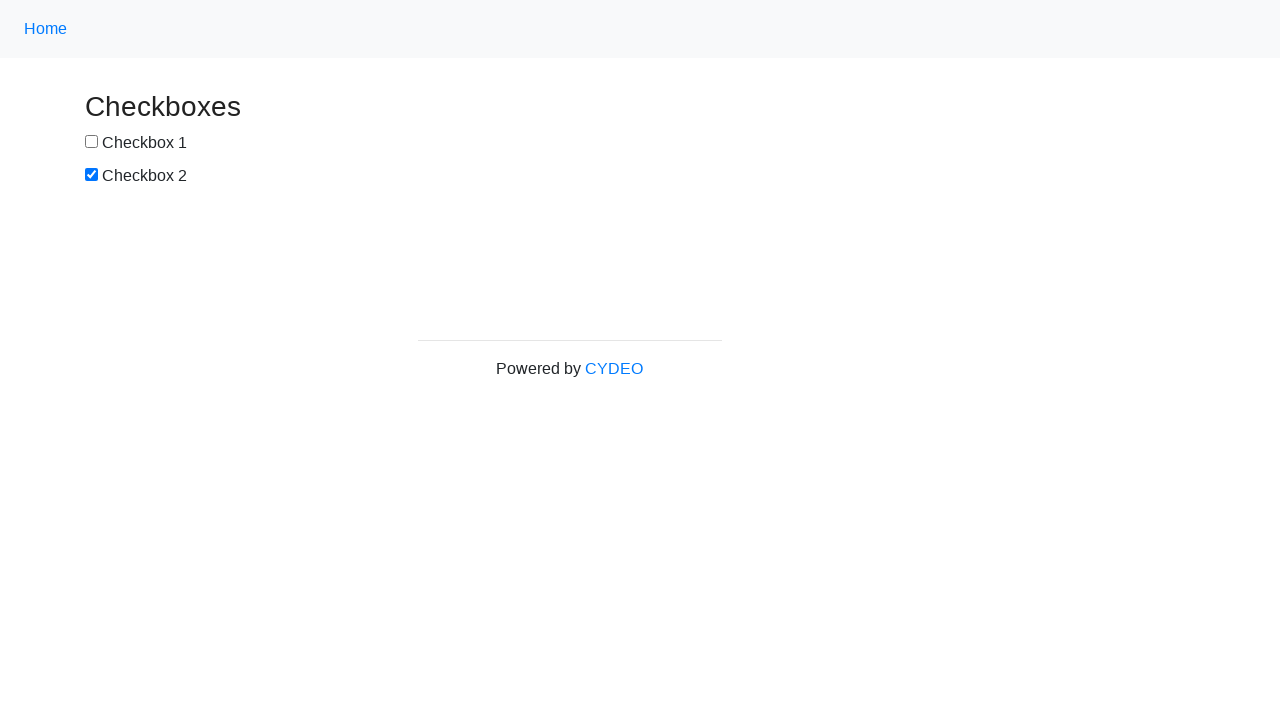

Clicked checkbox1 to check it at (92, 142) on xpath=//input[@name='checkbox1']
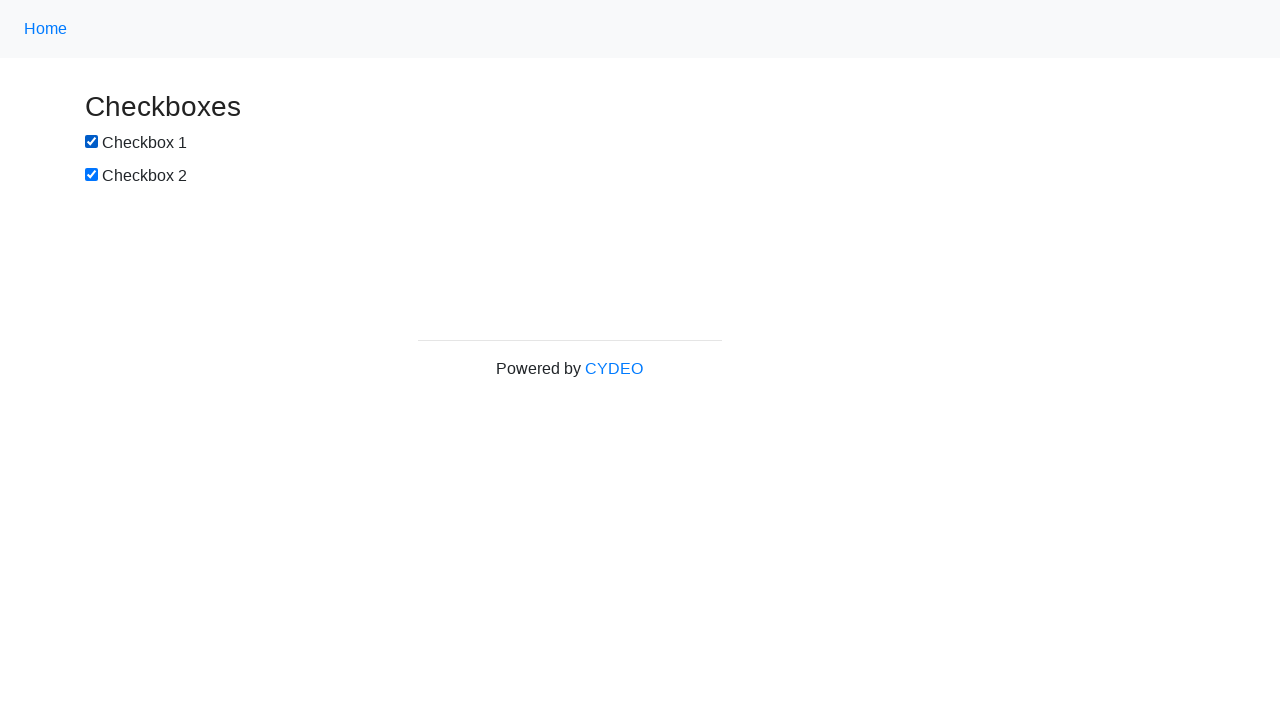

Clicked checkbox2 to uncheck it at (92, 175) on xpath=//input[@name='checkbox2']
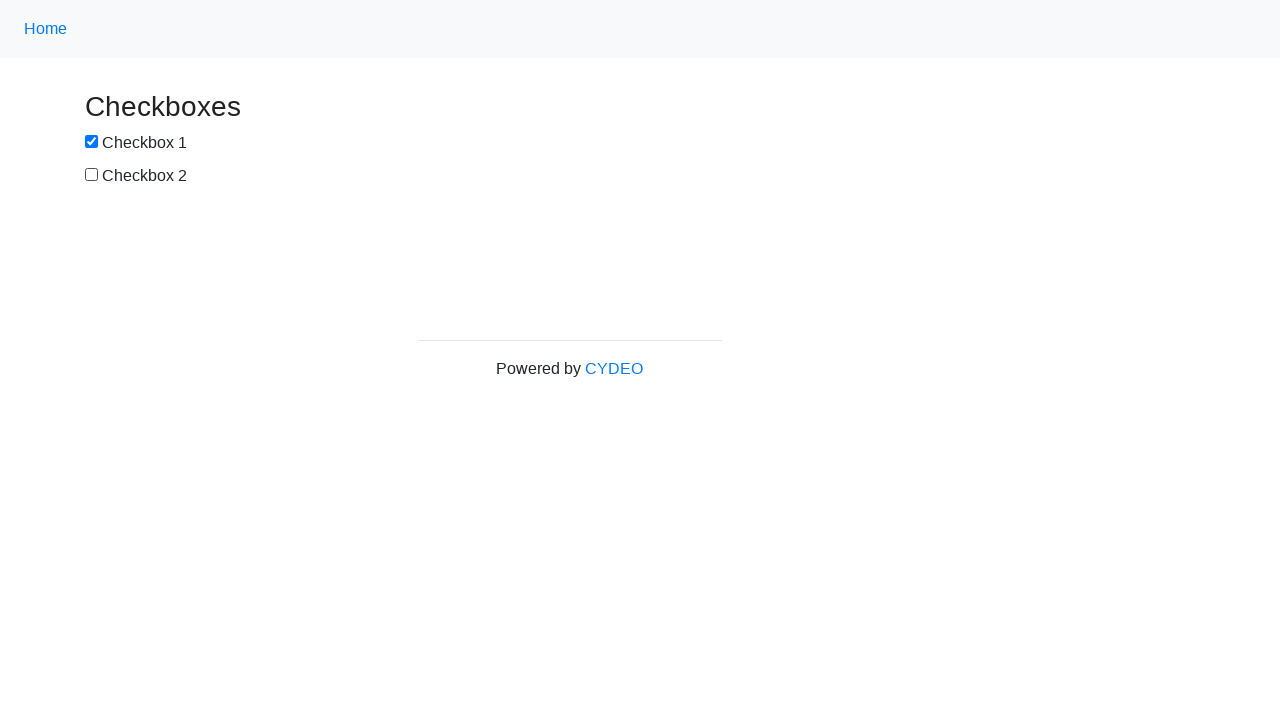

Verified checkbox1 is now checked
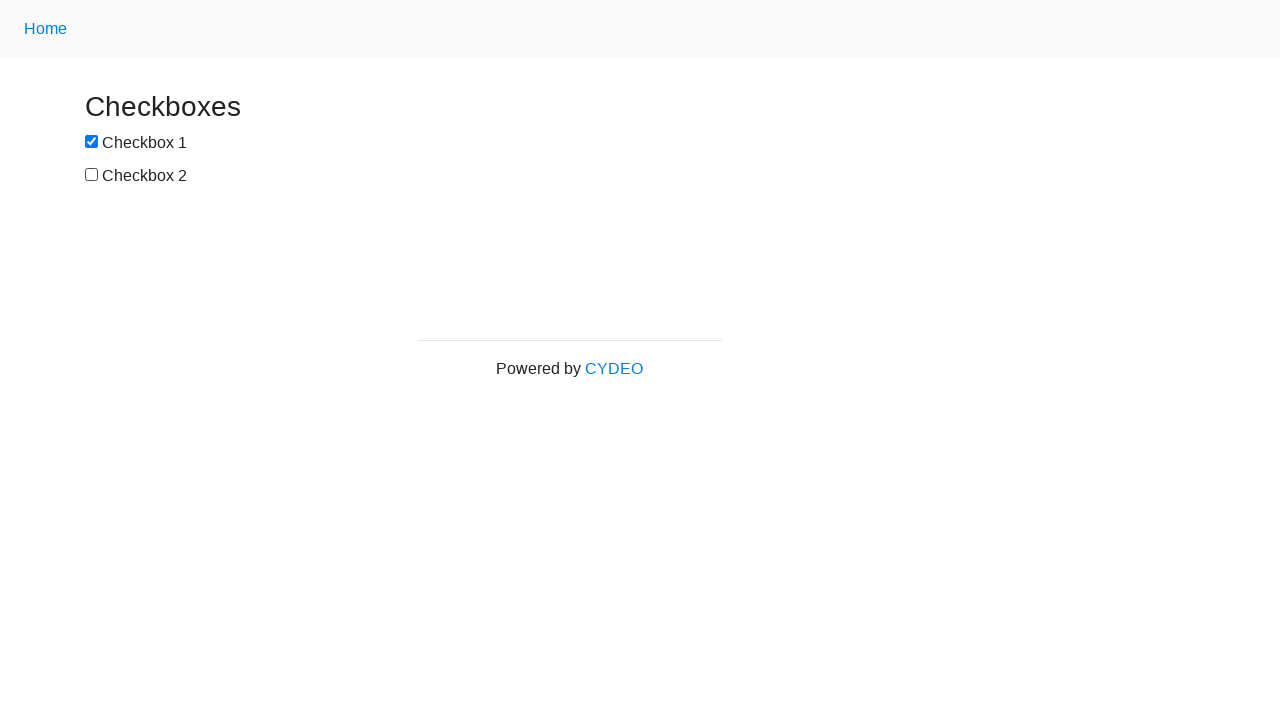

Verified checkbox2 is now unchecked
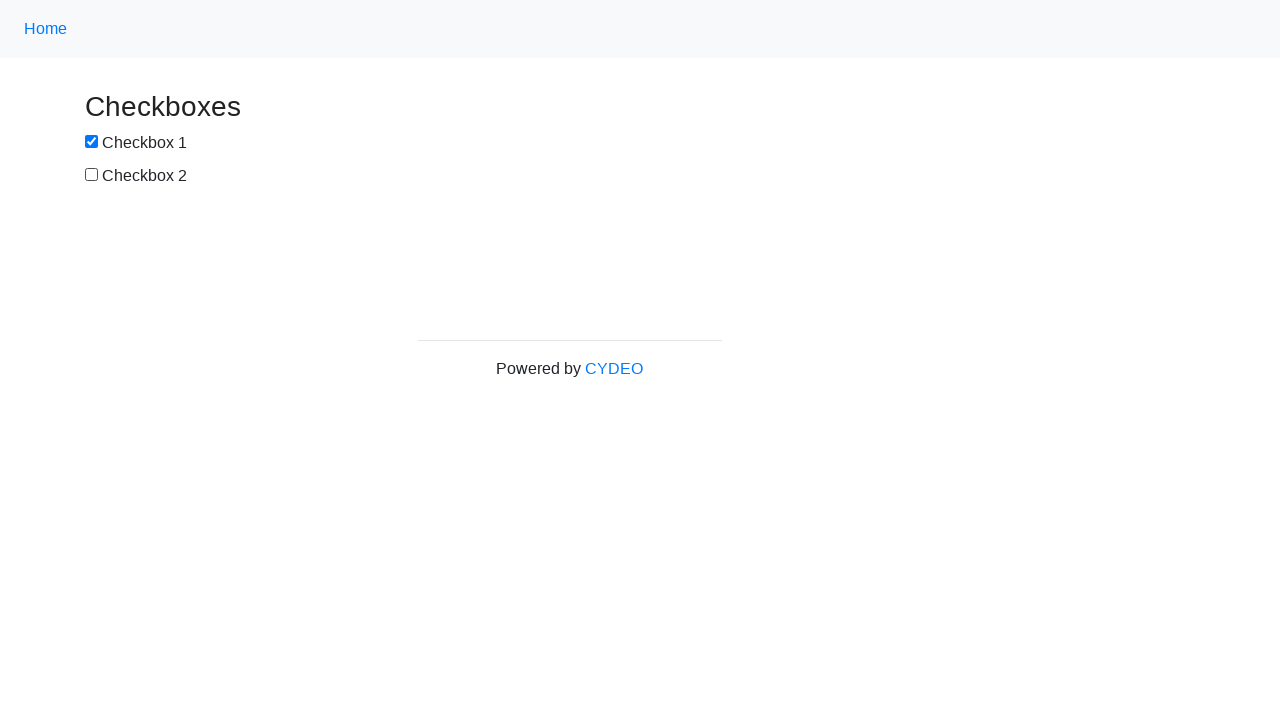

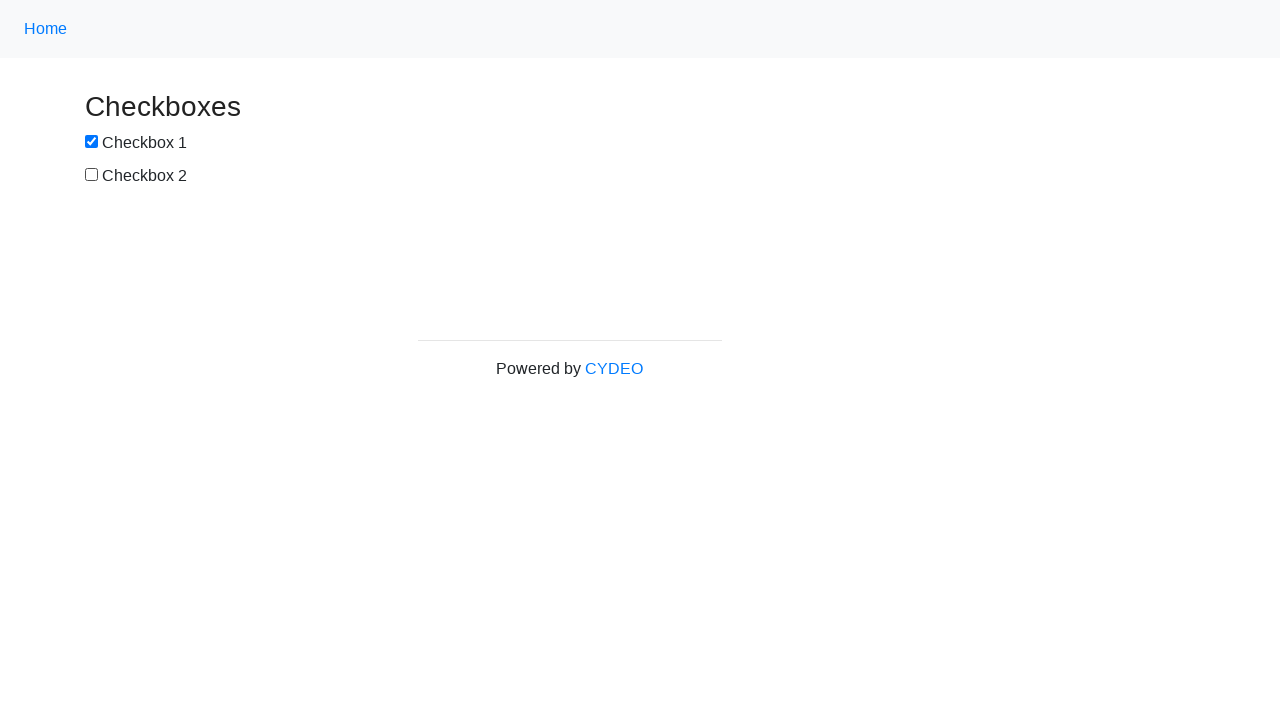